Tests dynamic loading page 2 by clicking start button and waiting for dynamically added element with Hello World text

Starting URL: https://the-internet.herokuapp.com/dynamic_loading/2

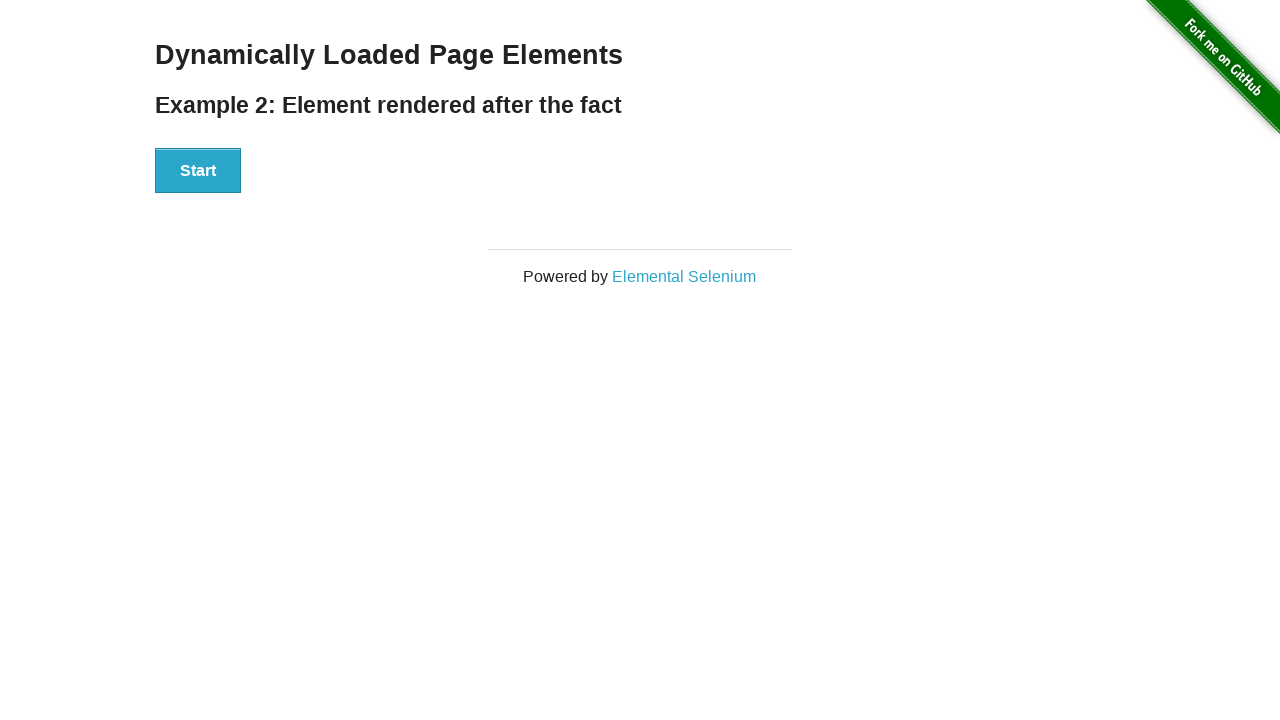

Navigated to dynamic loading page 2
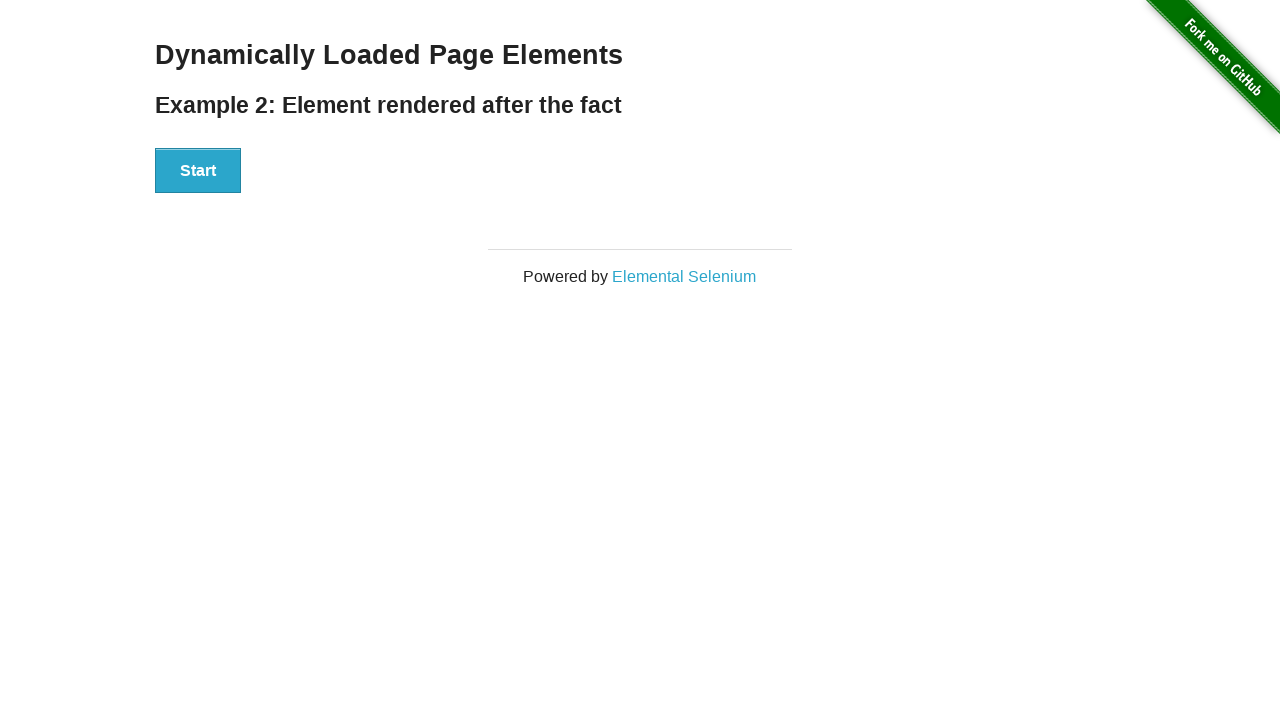

Clicked start button to trigger dynamic loading at (198, 171) on xpath=//div[@id='start']/button
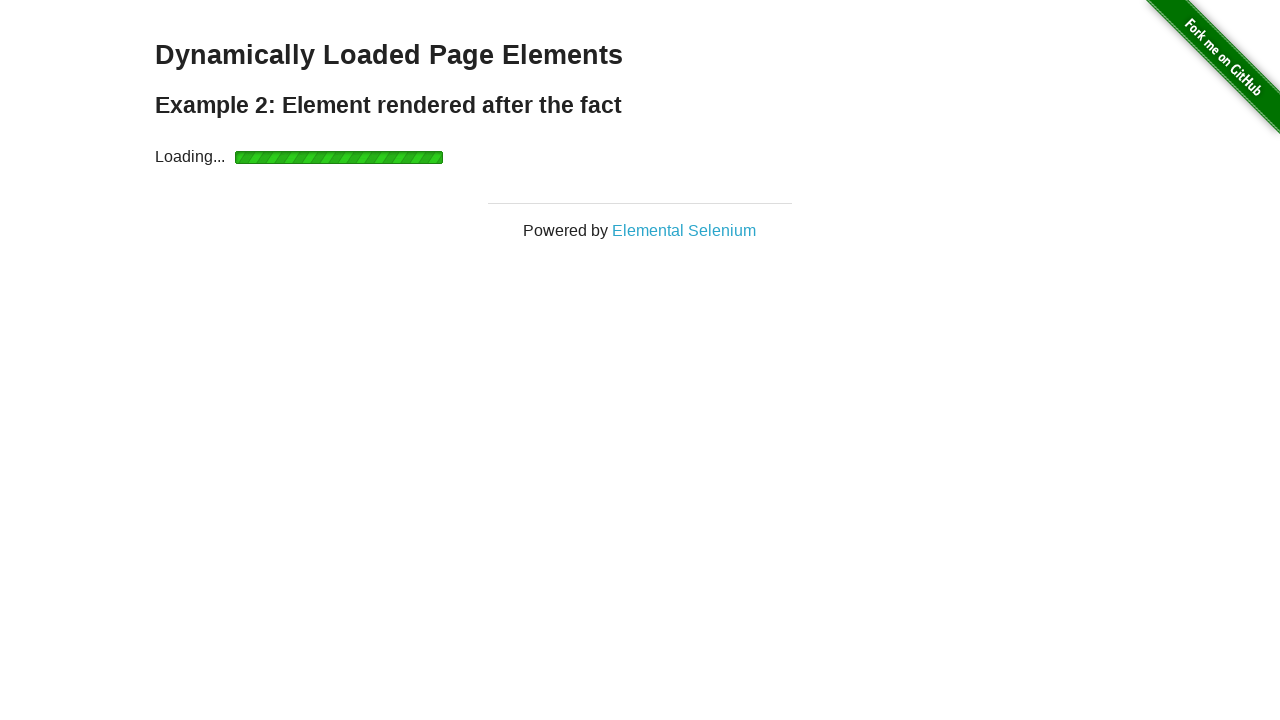

Dynamically added finish element loaded in DOM
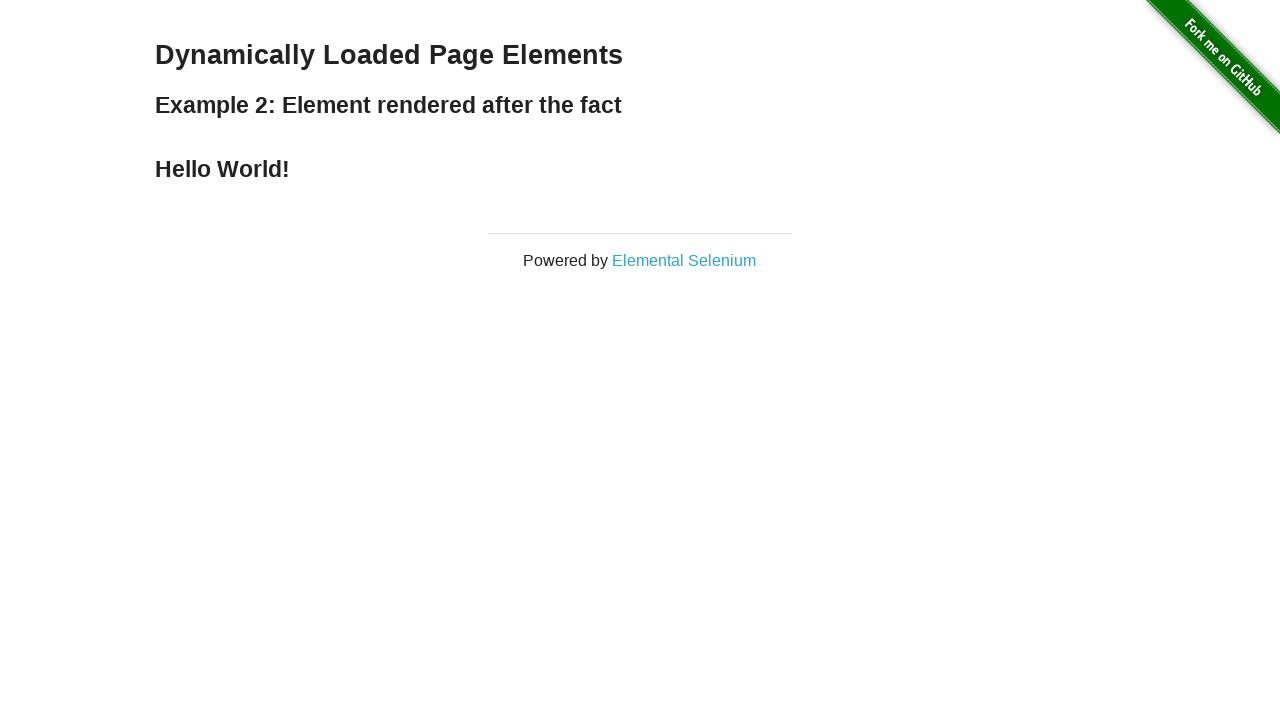

Retrieved text content from finish element
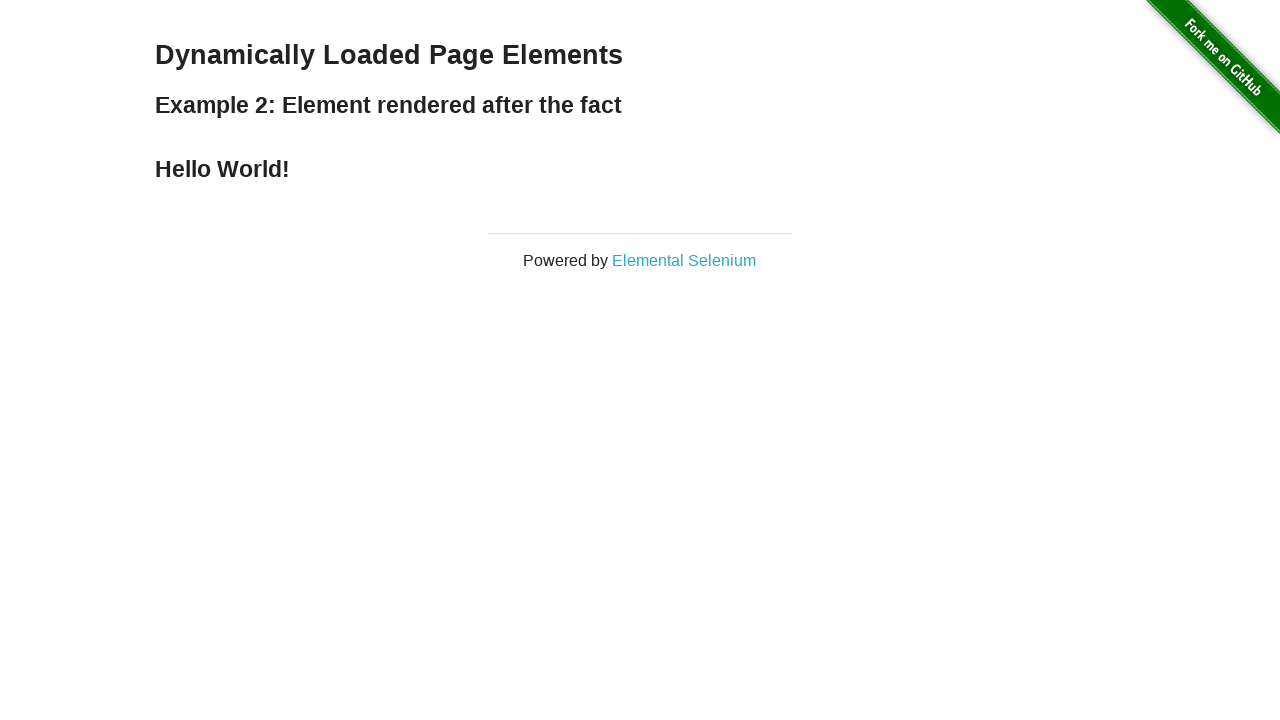

Verified finish element contains 'Hello World!' text
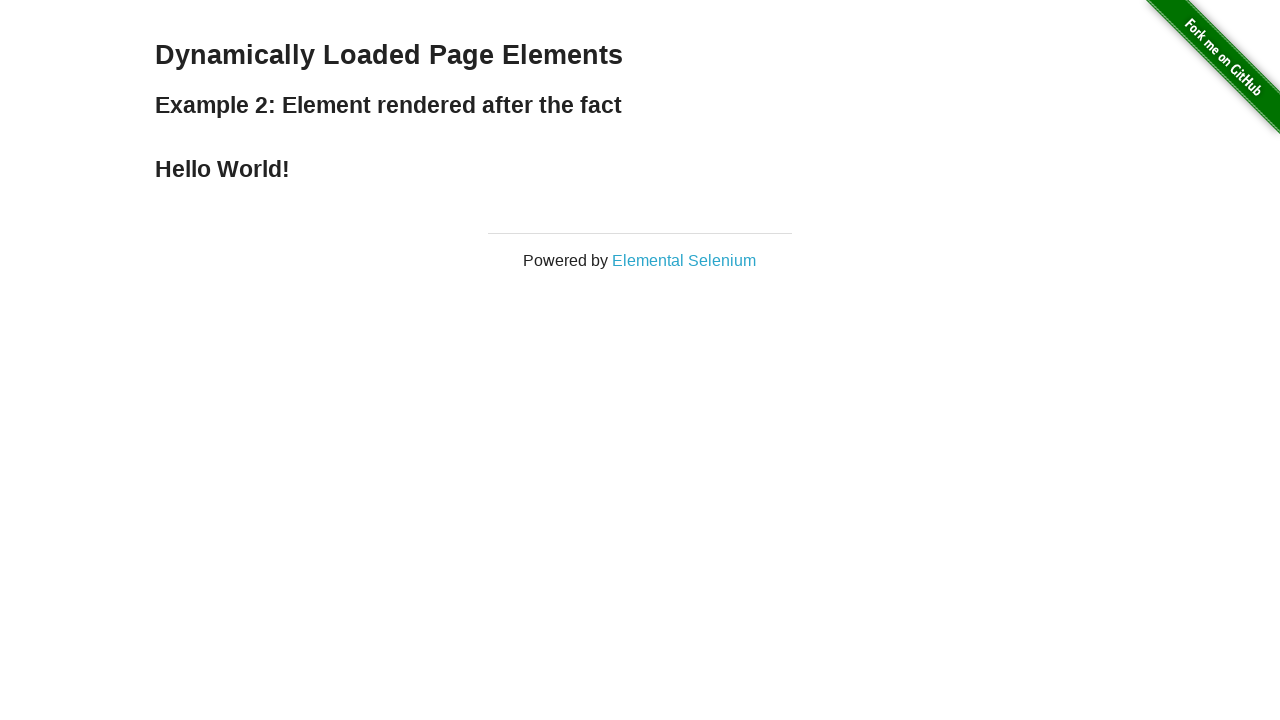

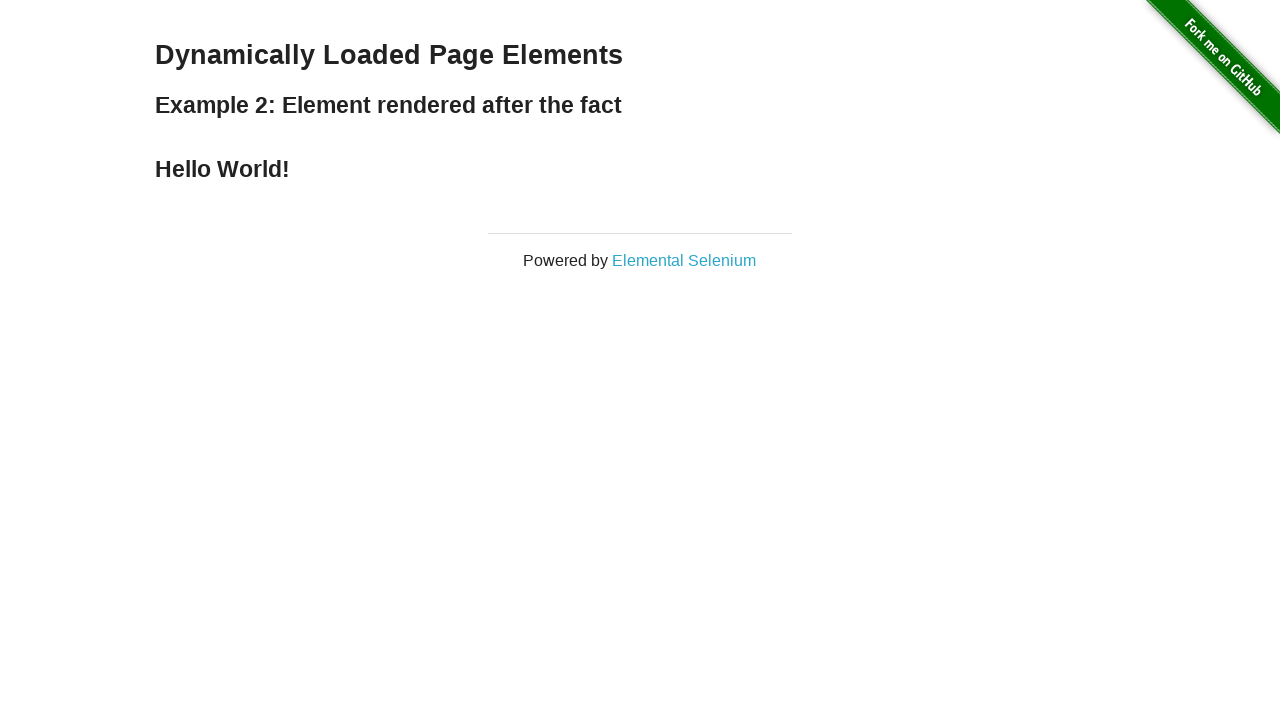